Tests right-click context menu functionality by right-clicking on an image element, hovering over menu items in the context menu hierarchy, and clicking on a final menu option.

Starting URL: http://deluxe-menu.com/popup-mode-sample.html

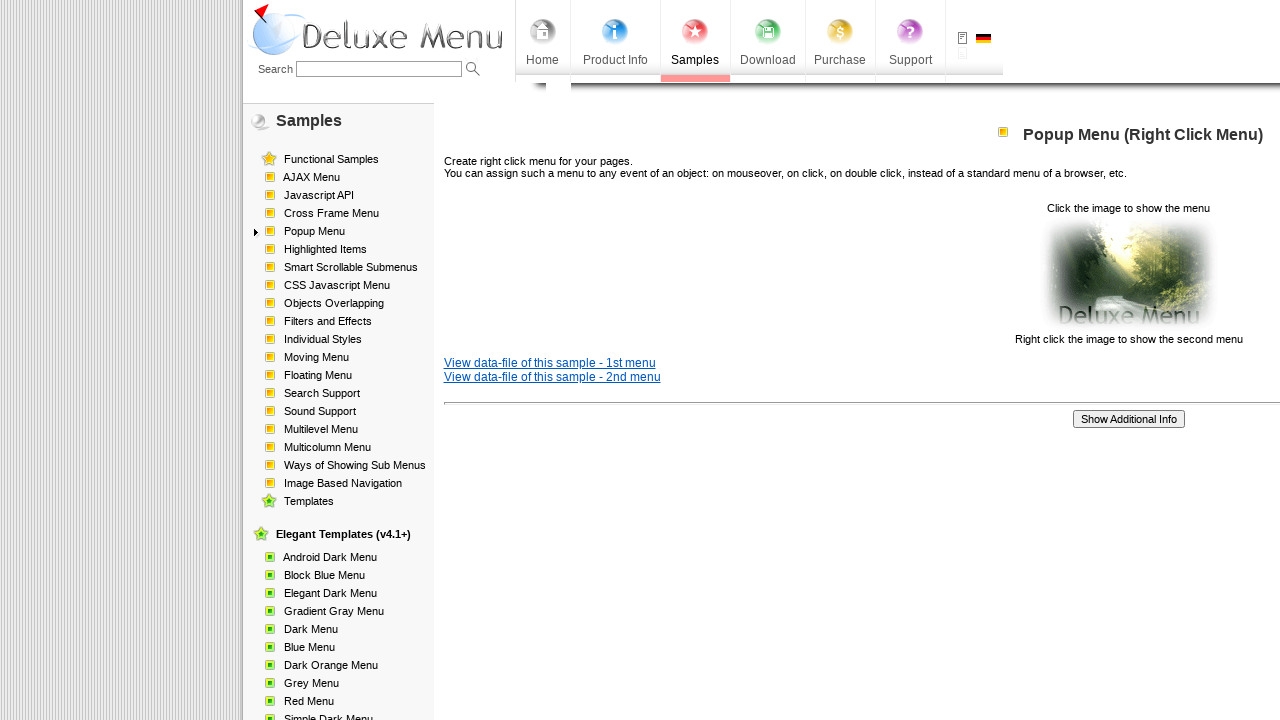

Image element became visible
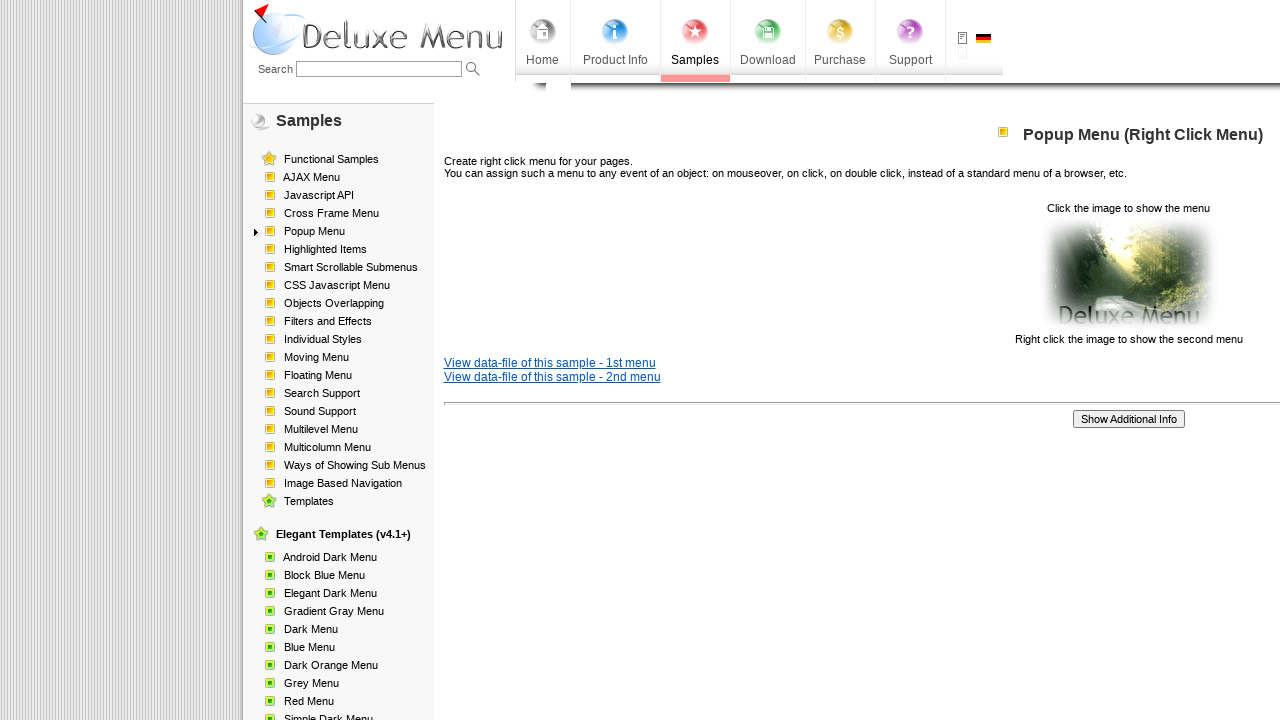

Right-clicked on image to open context menu at (1128, 274) on xpath=/html/body/div/table/tbody/tr/td[2]/div[2]/table[1]/tbody/tr/td[3]/p[2]/im
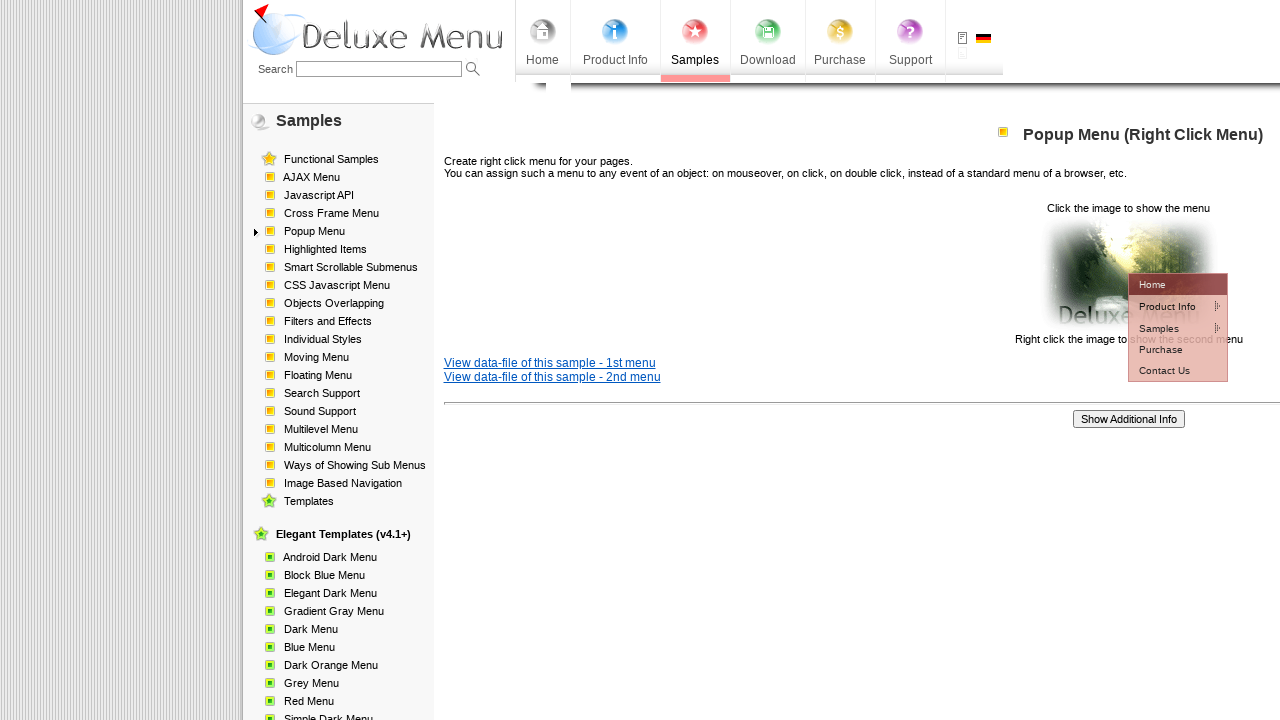

Hovered over 'Product Info' menu item at (1165, 306) on #dm2m1i1tdT
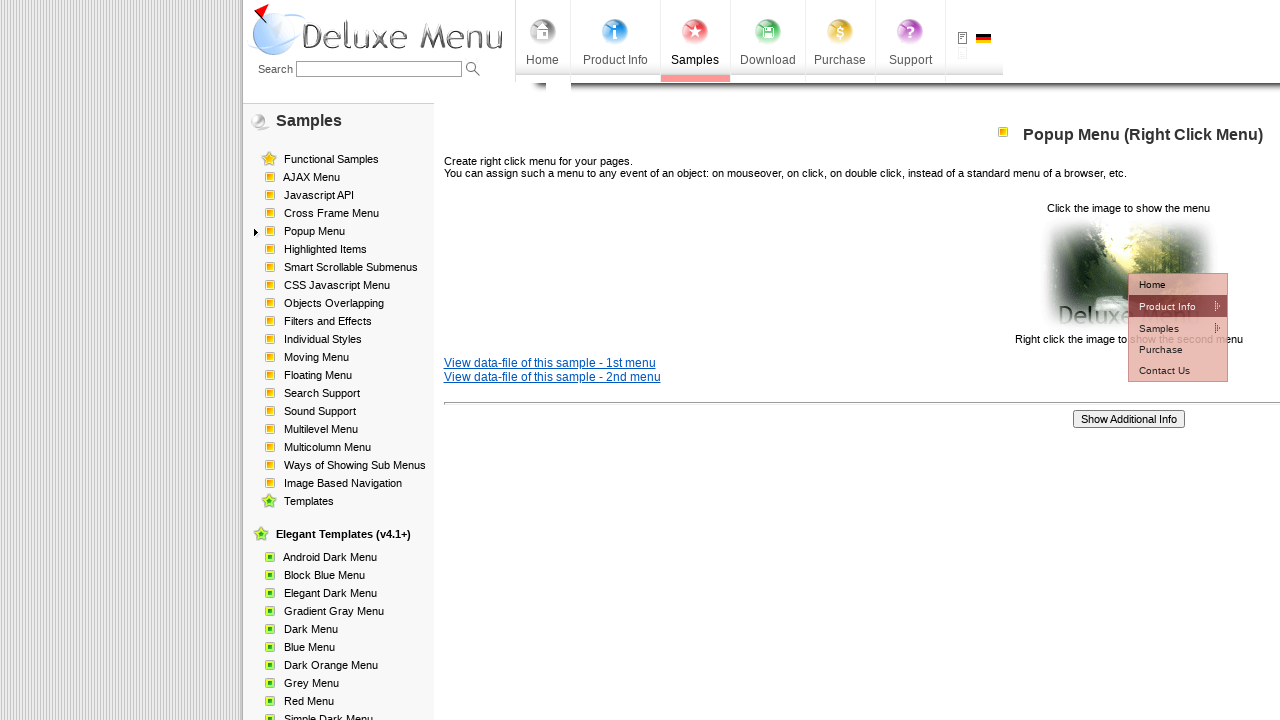

Hovered over 'Installation' menu item at (1052, 327) on #dm2m2i1tdT
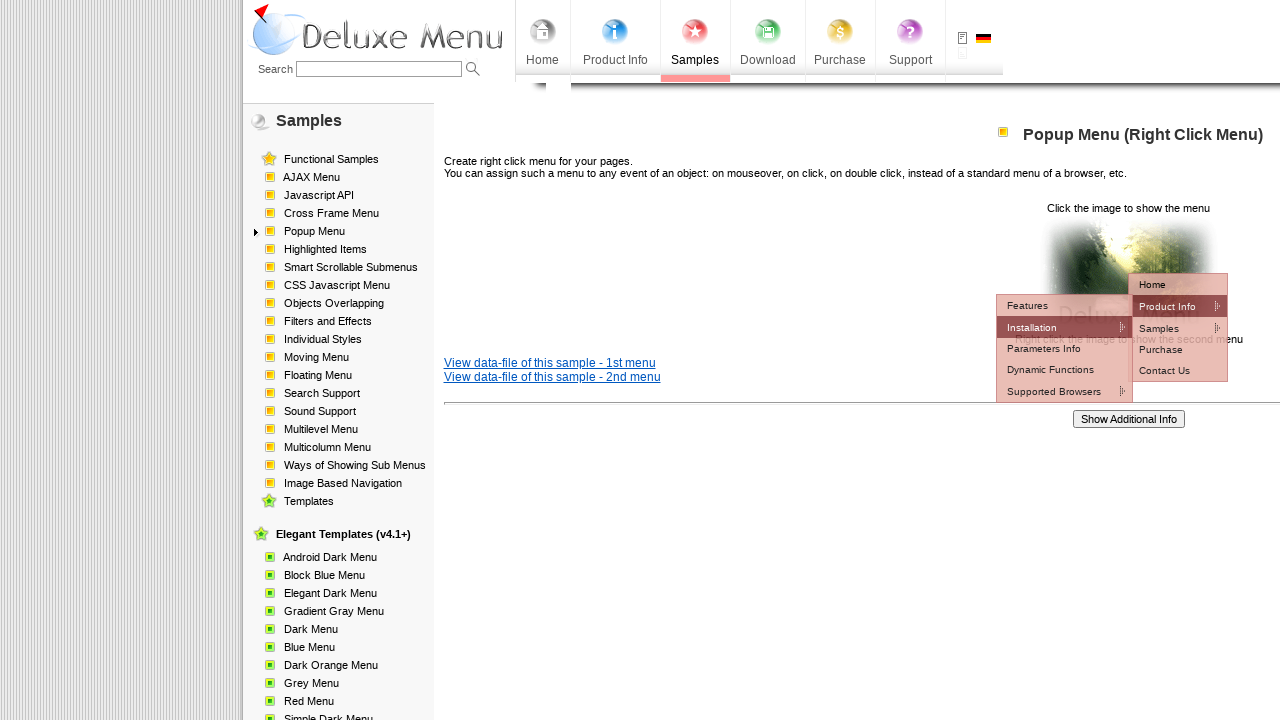

Clicked on the third context menu item at (1178, 348) on #dm2m3i1tdT
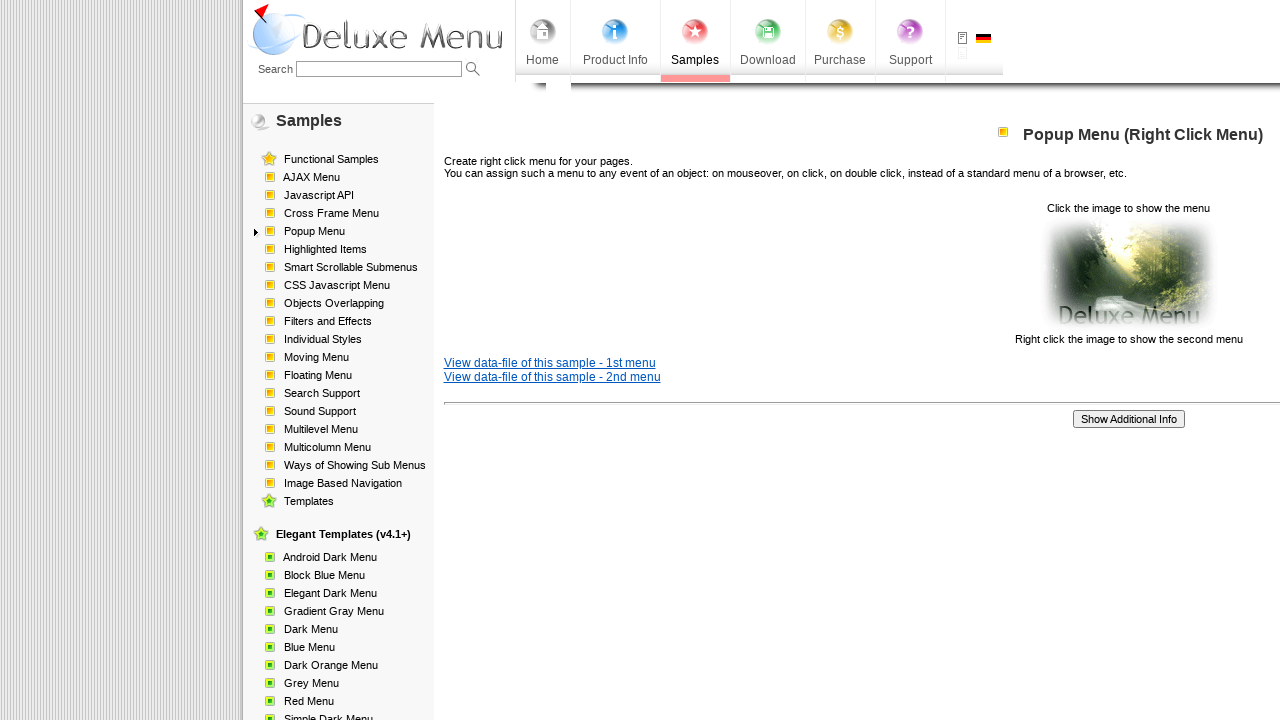

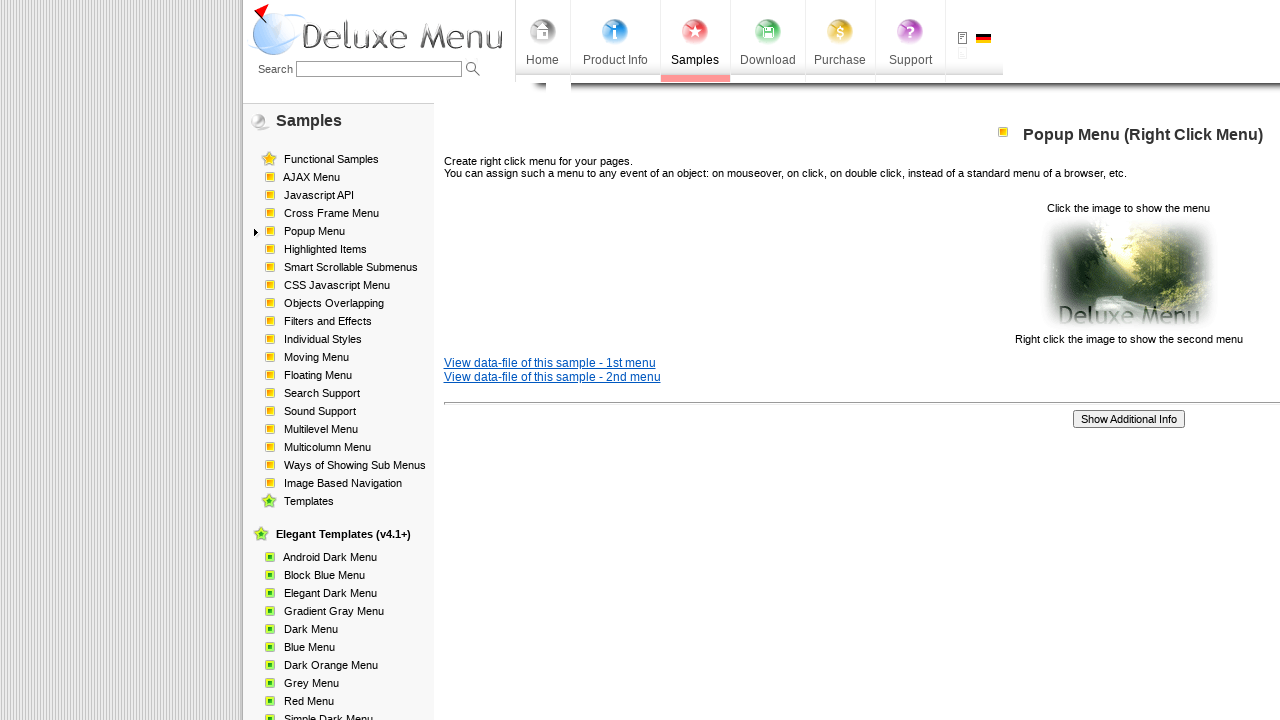